Tests opening a product from the catalog page by clicking on the third product item and verifying navigation to product details

Starting URL: http://demo-opencart.ru/index.php?route=product/category&path=20

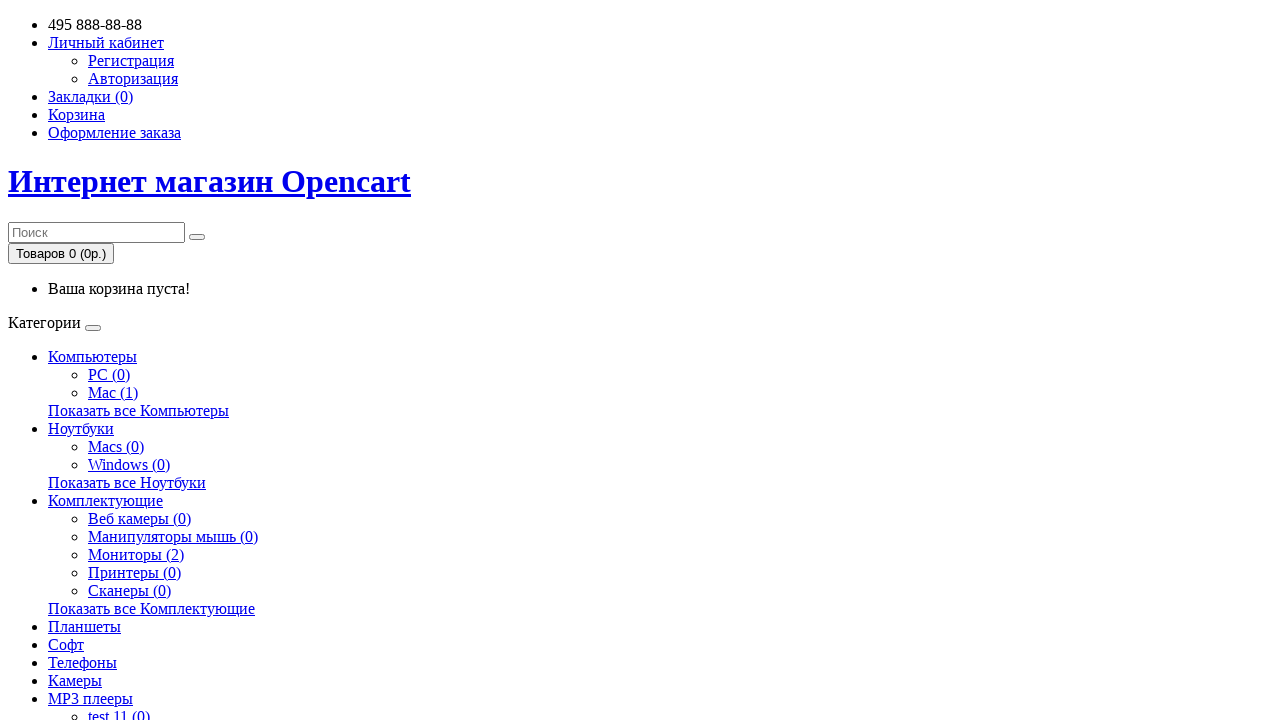

Product items loaded on catalog page
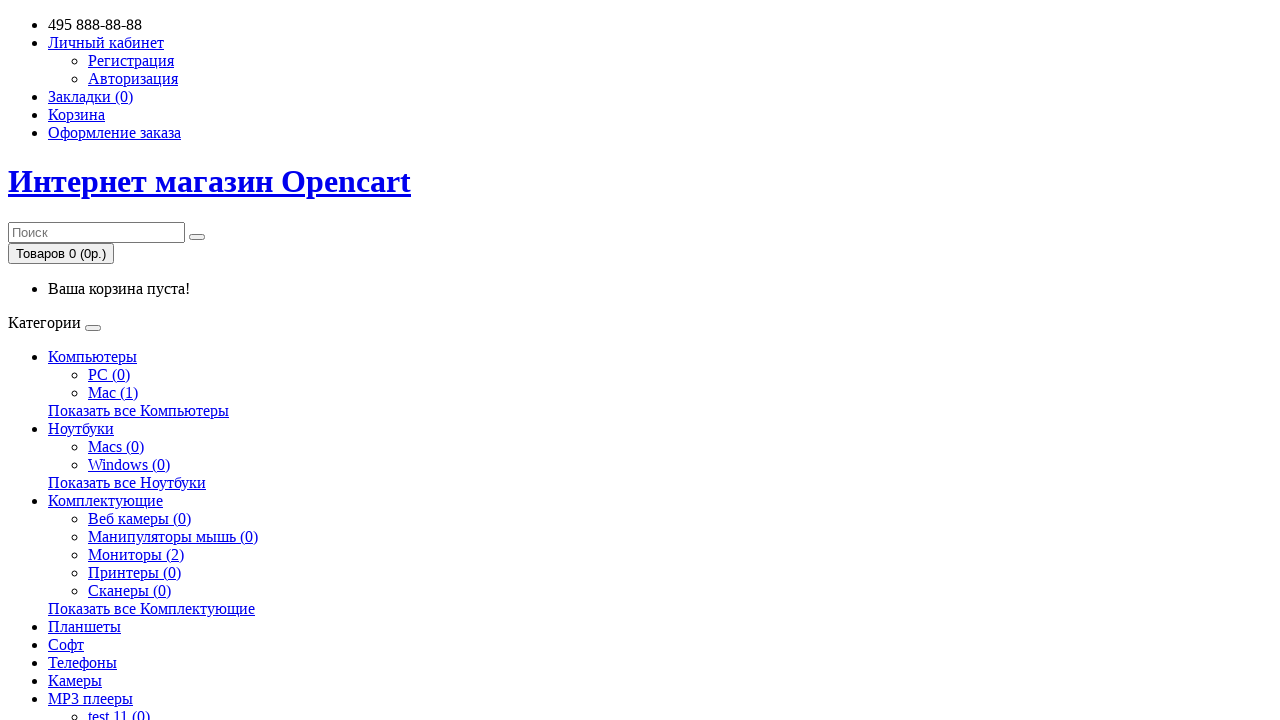

Retrieved all product item elements from catalog
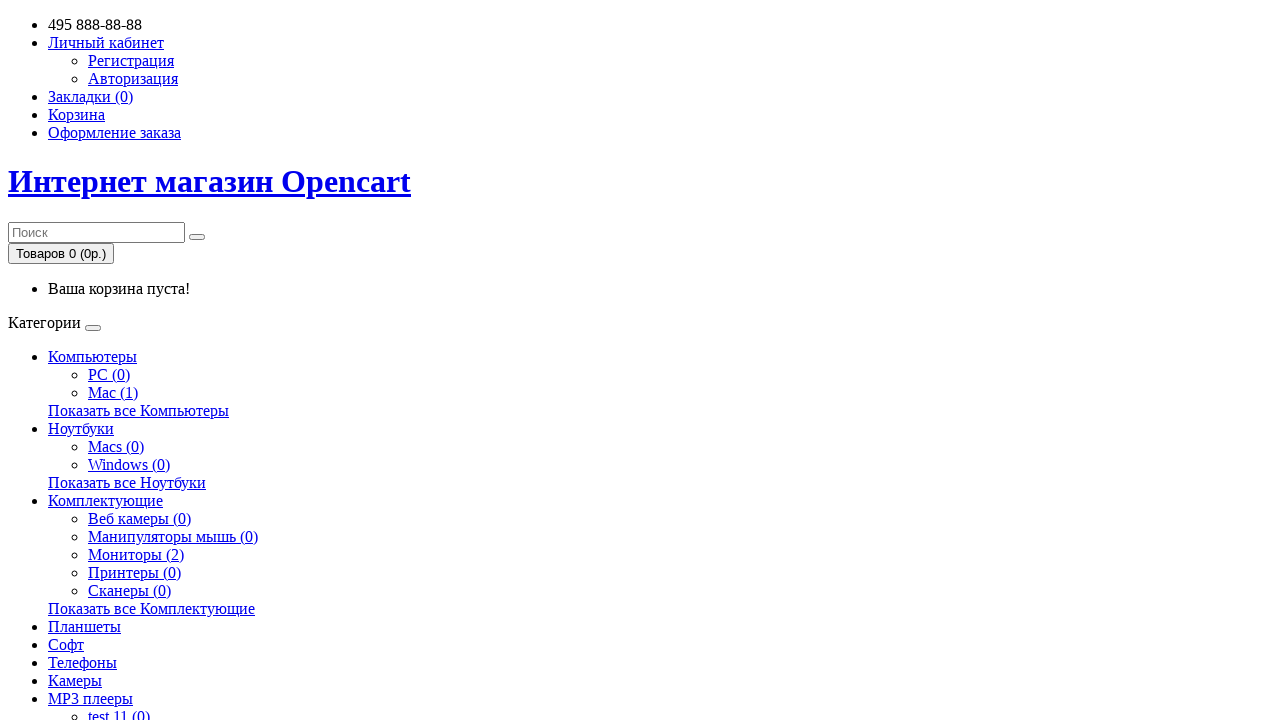

Scrolled third product item into view
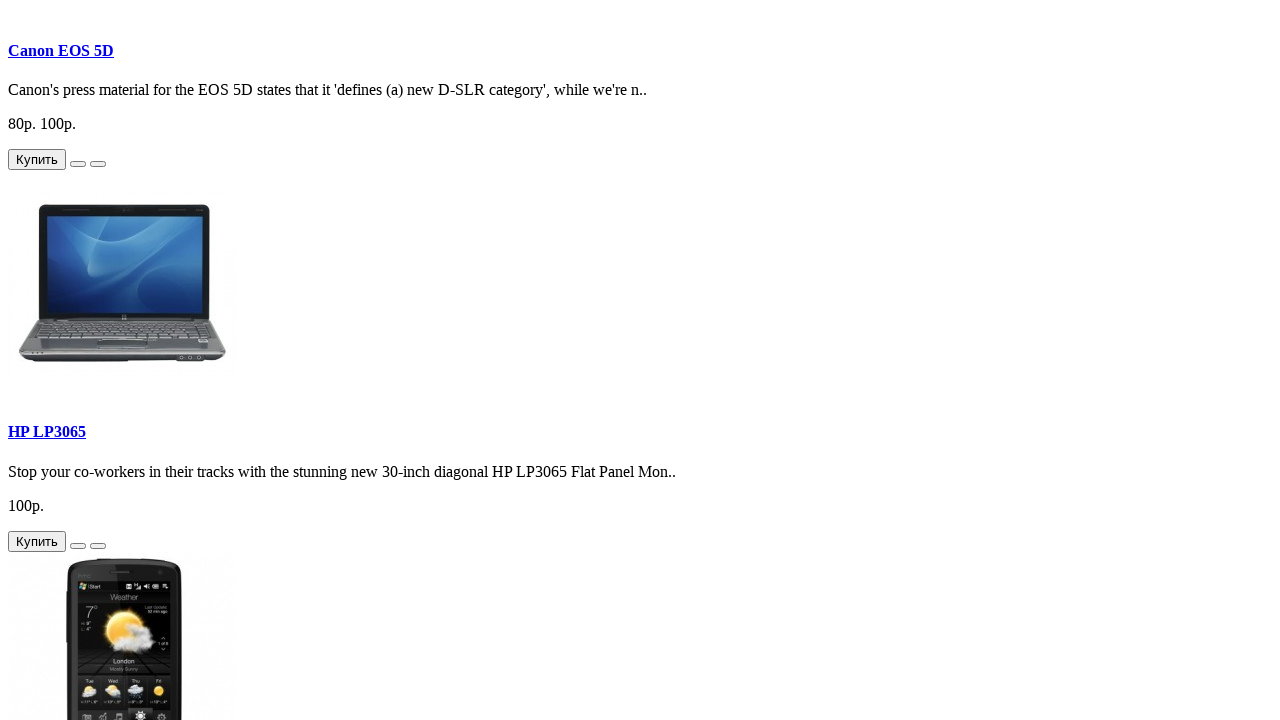

Clicked on the third product item to open product details at (640, 361) on .product-thumb >> nth=2
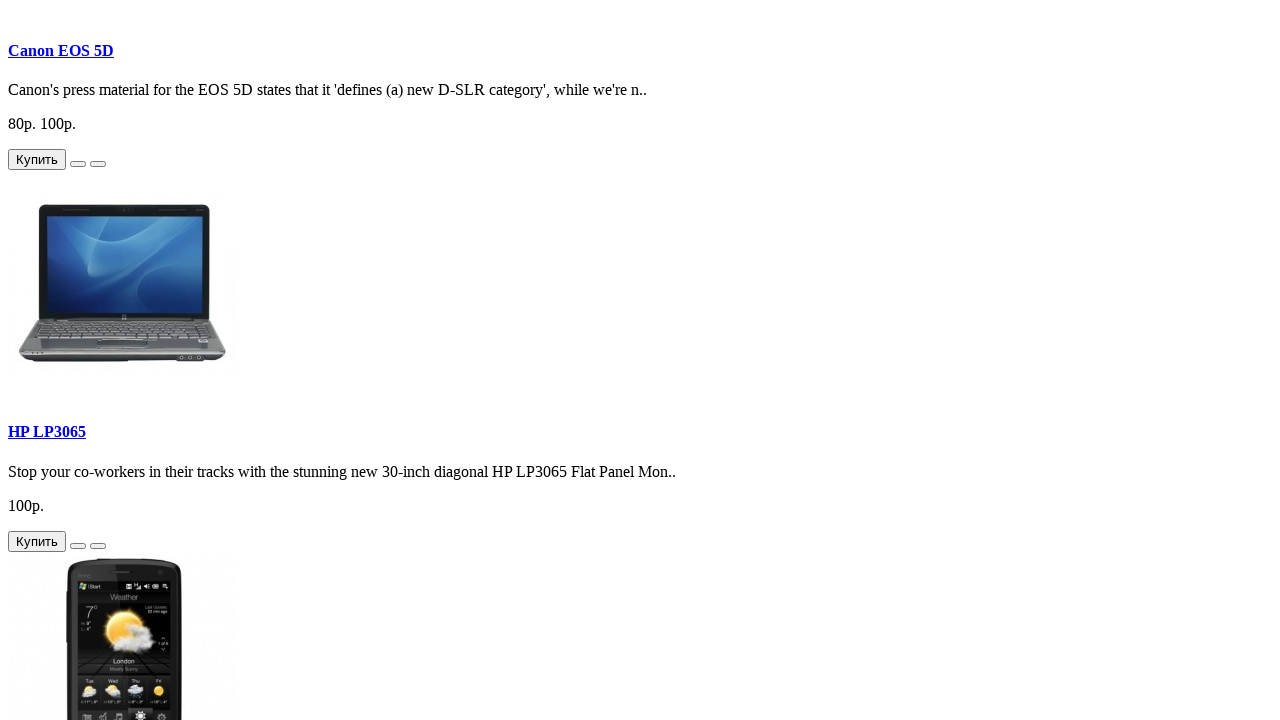

Product details page loaded with 'Apple Cinema' product visible
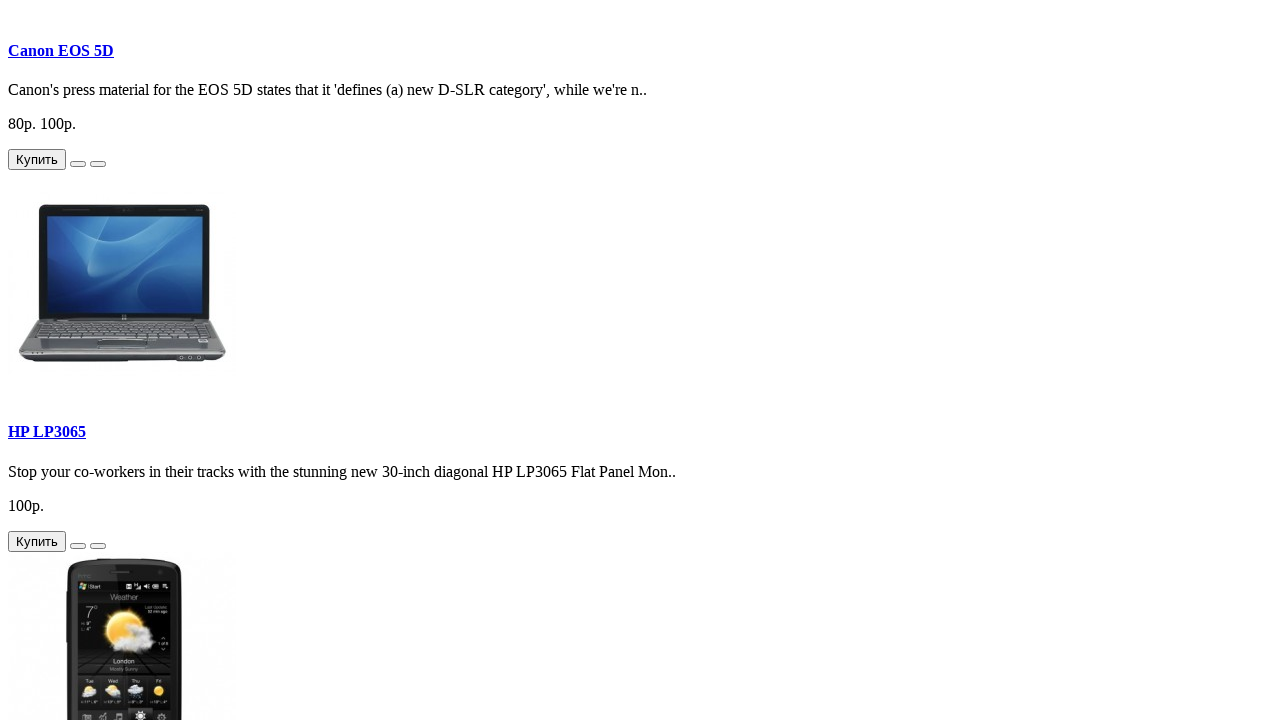

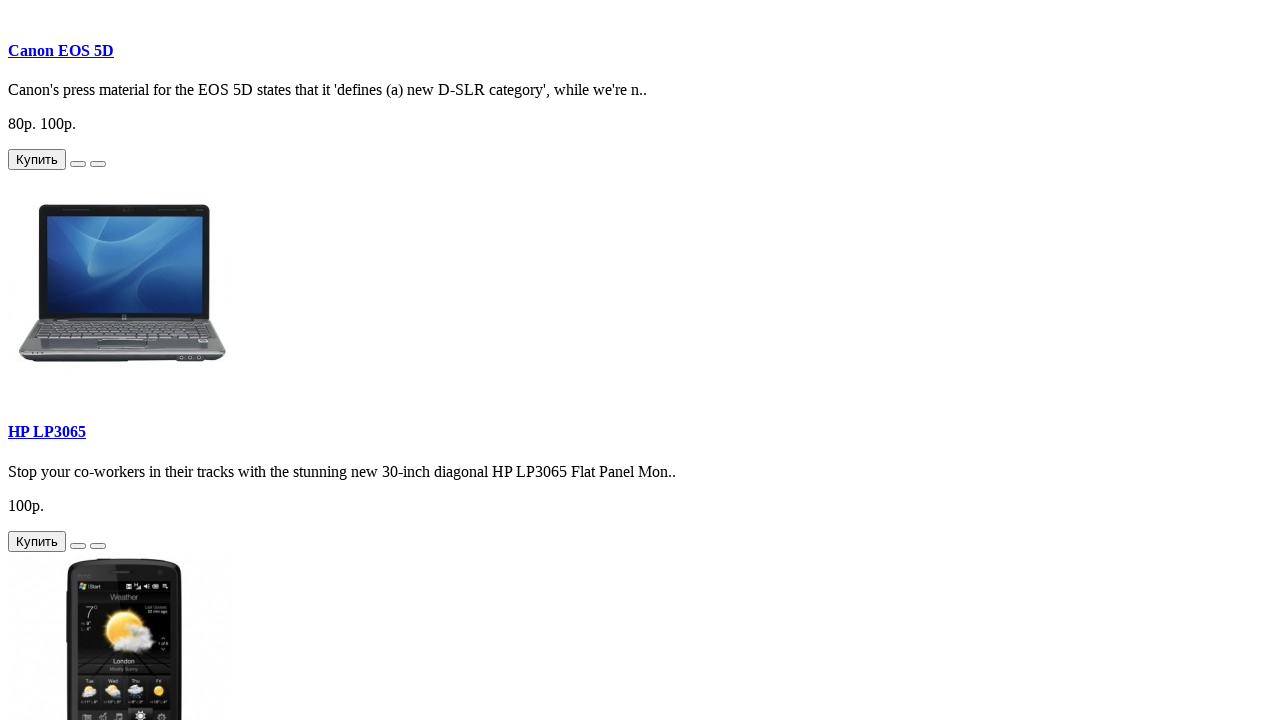